Tests iframe handling by switching to a frame, entering text in an input field, clicking a link to navigate to nested iframe section, and switching to another nested frame.

Starting URL: http://demo.automationtesting.in/Frames.html

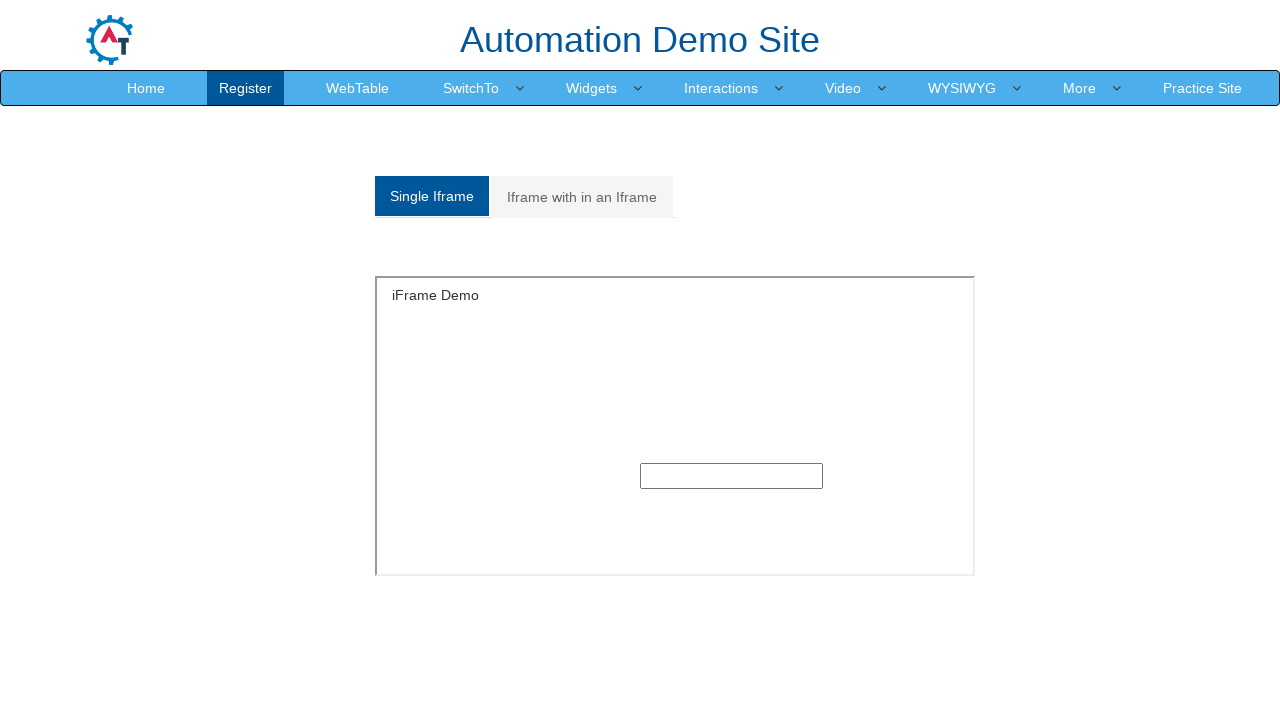

Switched to single frame and entered 'hello' in input field on #singleframe >> internal:control=enter-frame >> xpath=//div[@class='col-xs-6 col
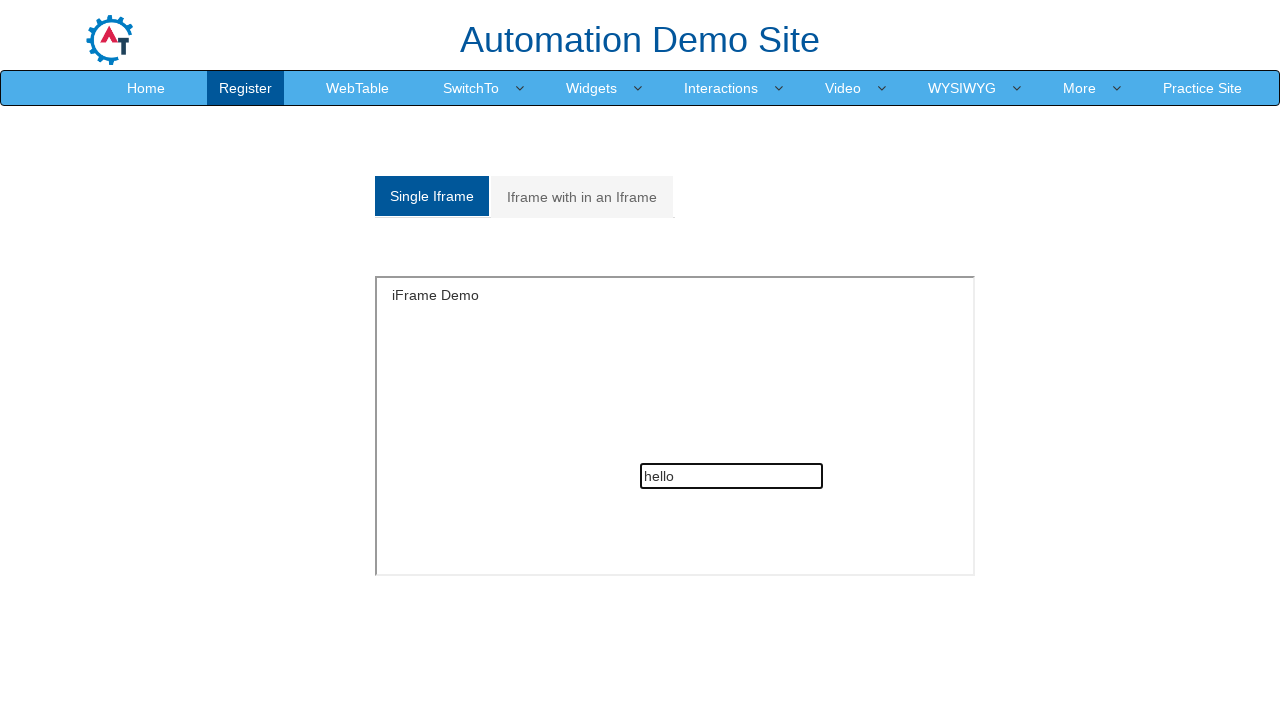

Clicked on 'Iframe with in an Iframe' link to navigate to nested iframe section at (582, 197) on text=Iframe with in an Iframe
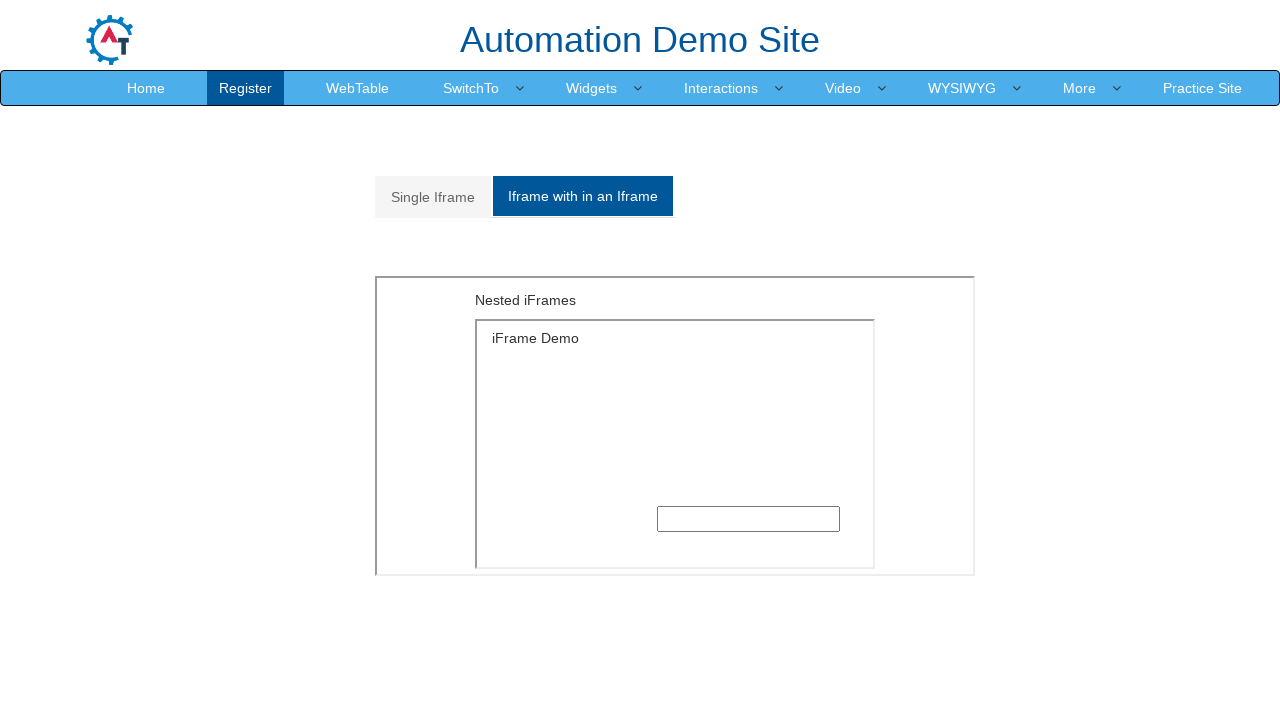

Waited for nested iframe with src 'MultipleFrames.html' to load
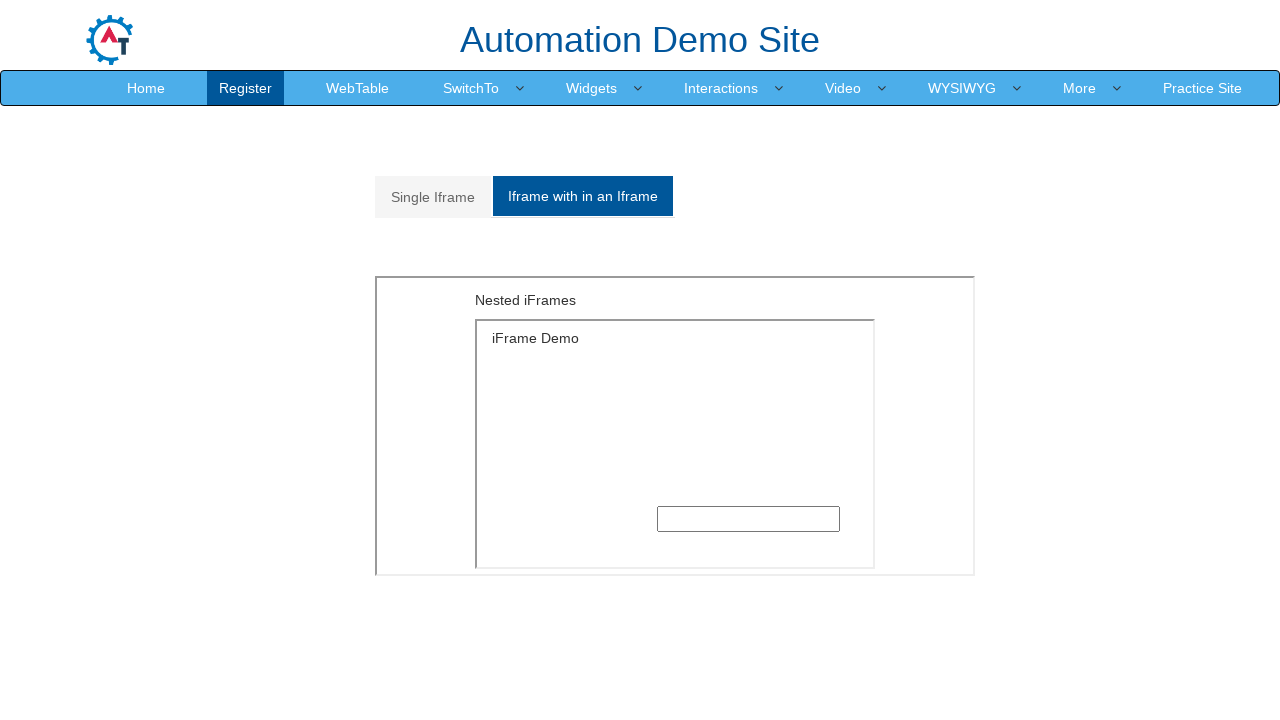

Switched to nested frame with src 'MultipleFrames.html'
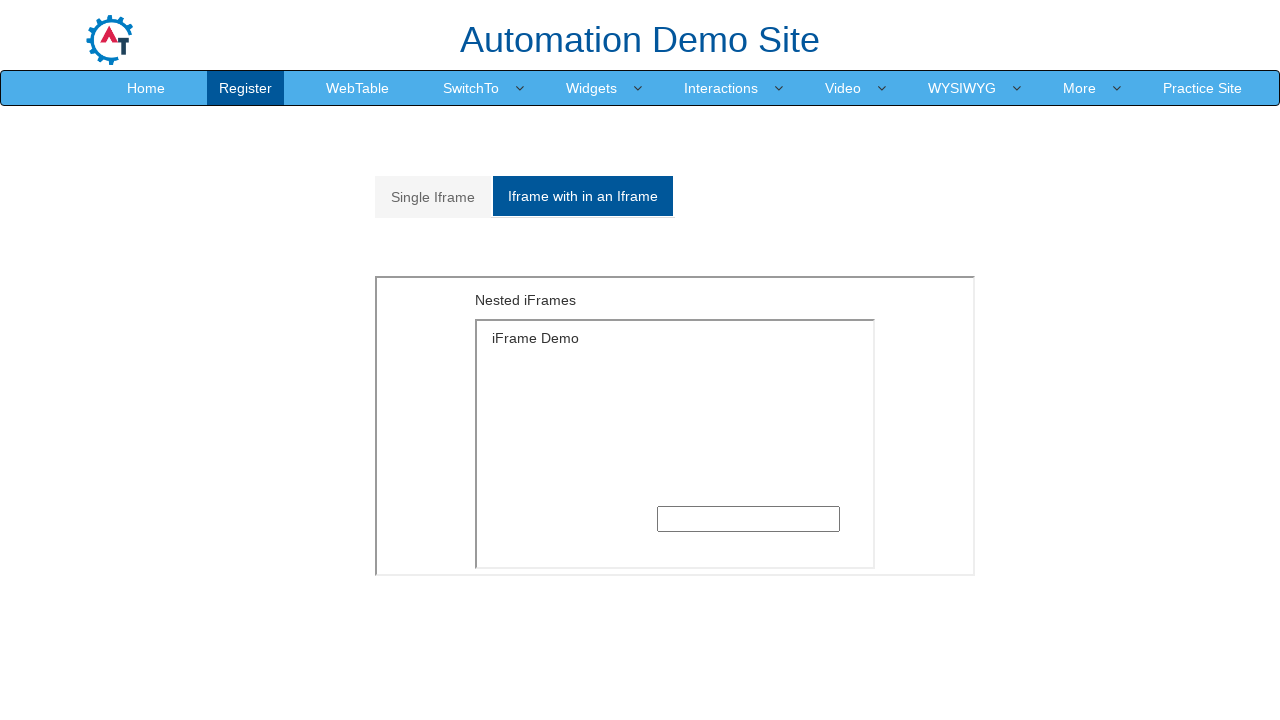

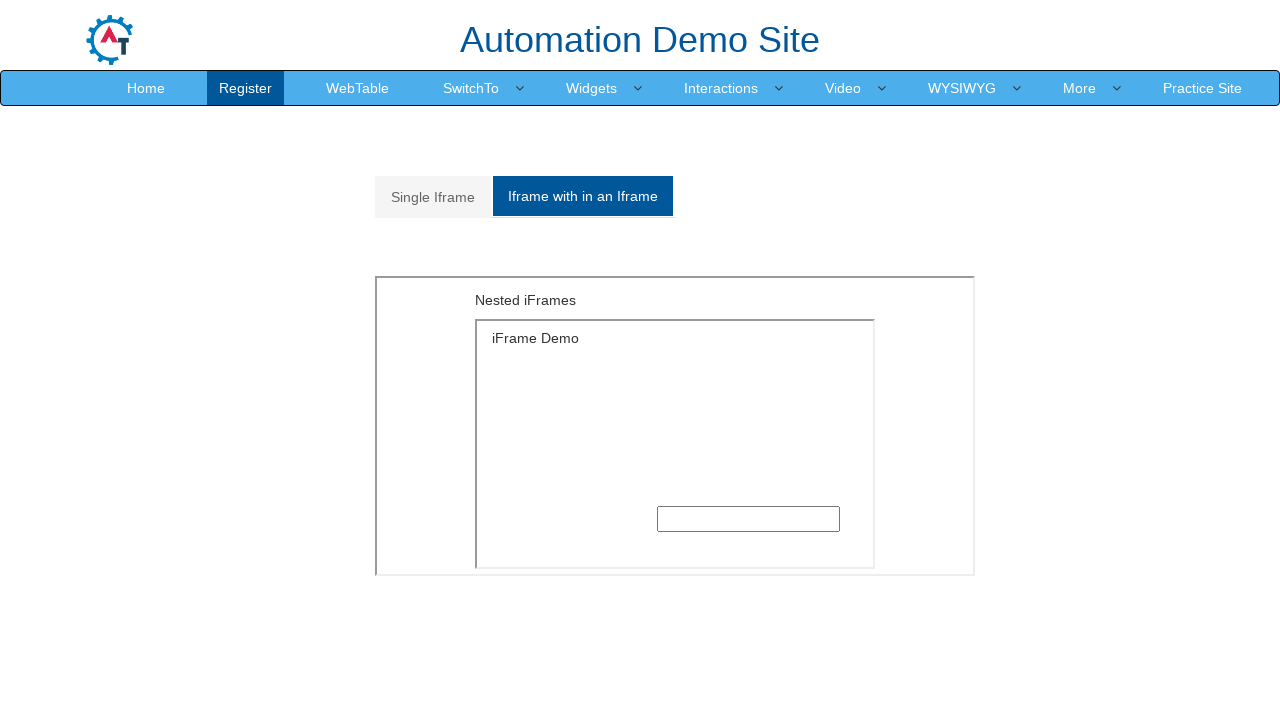